Demonstrates right-click context menu action on a button element

Starting URL: https://swisnl.github.io/jQuery-contextMenu/demo.html

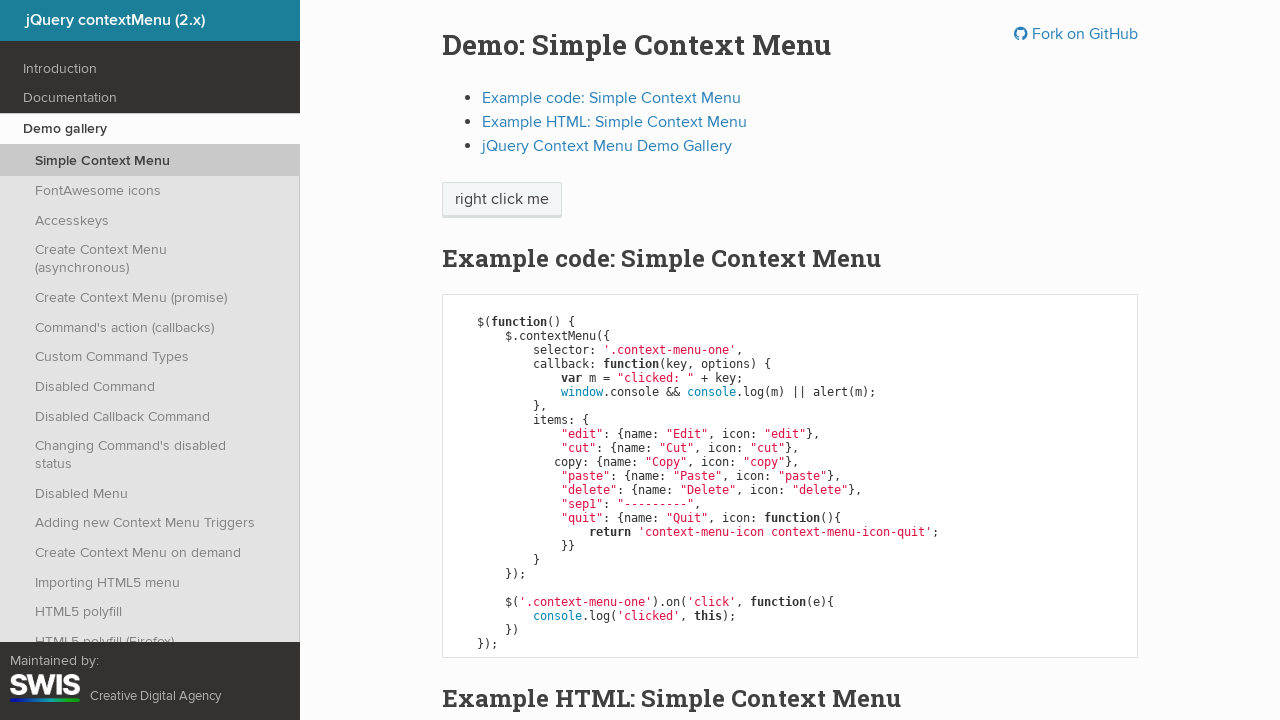

Located the context menu button element
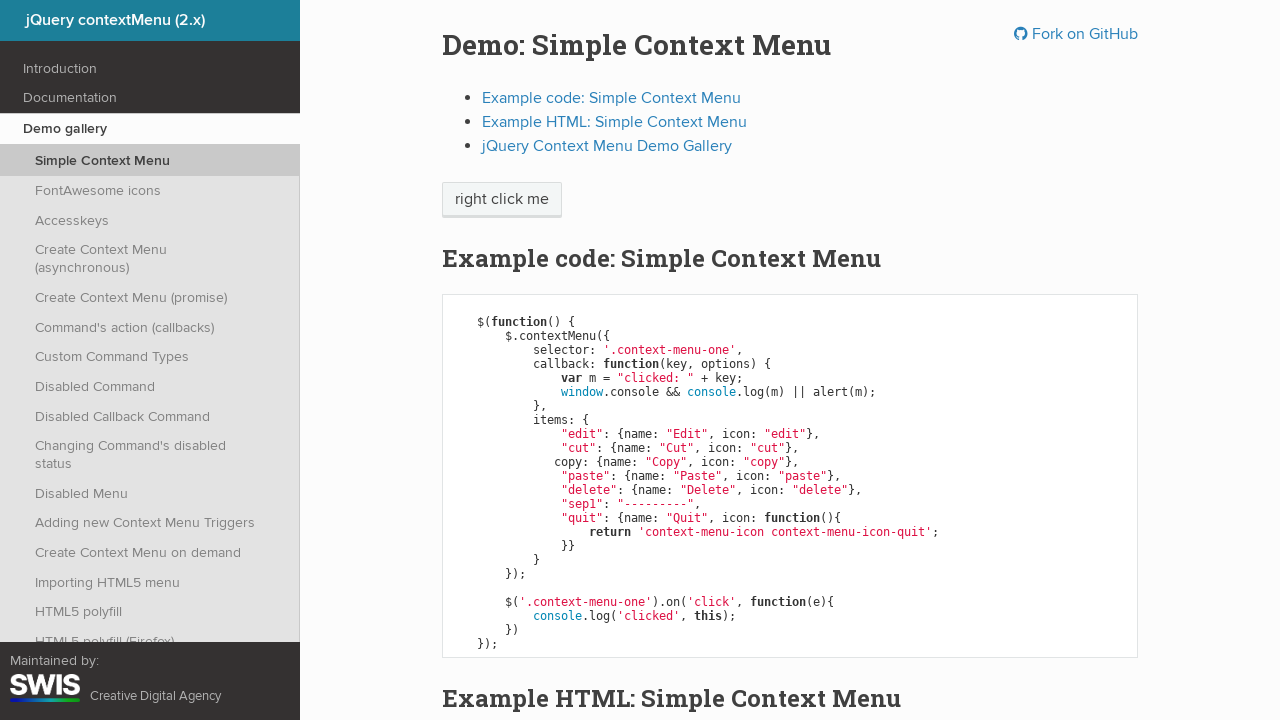

Performed right-click on the button element at (502, 200) on xpath=//span[@class='context-menu-one btn btn-neutral']
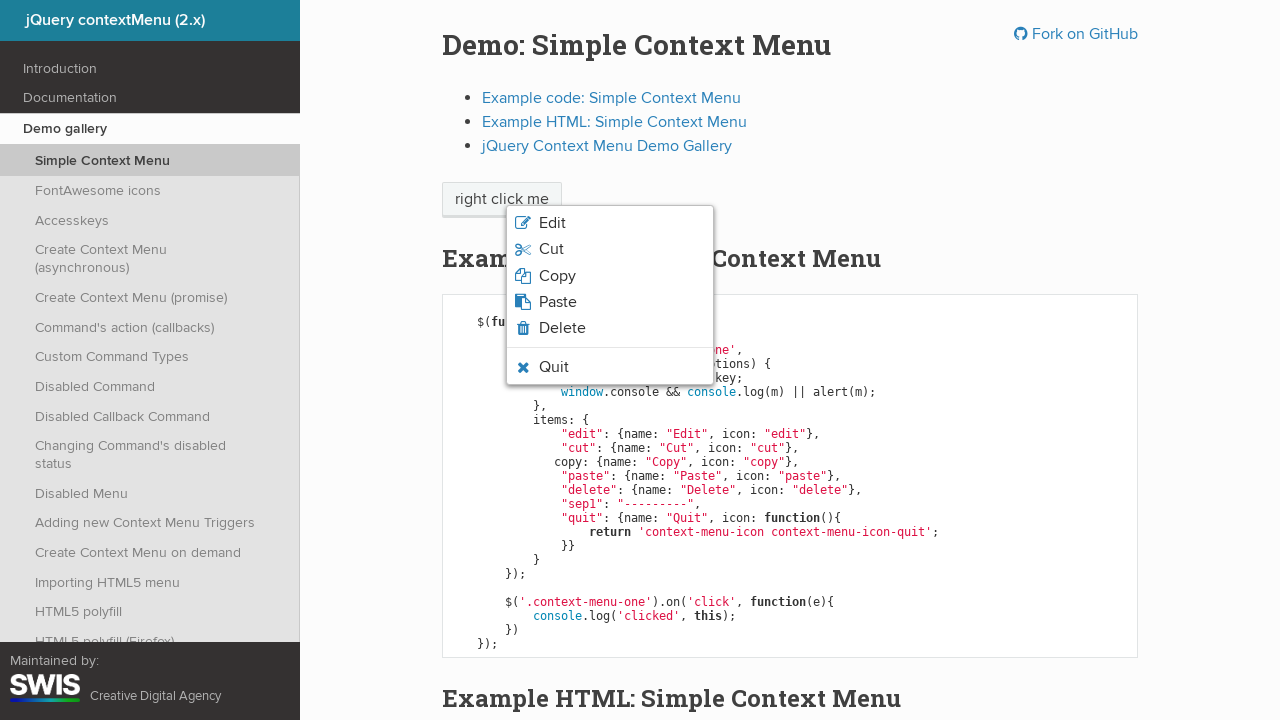

Context menu appeared and became visible
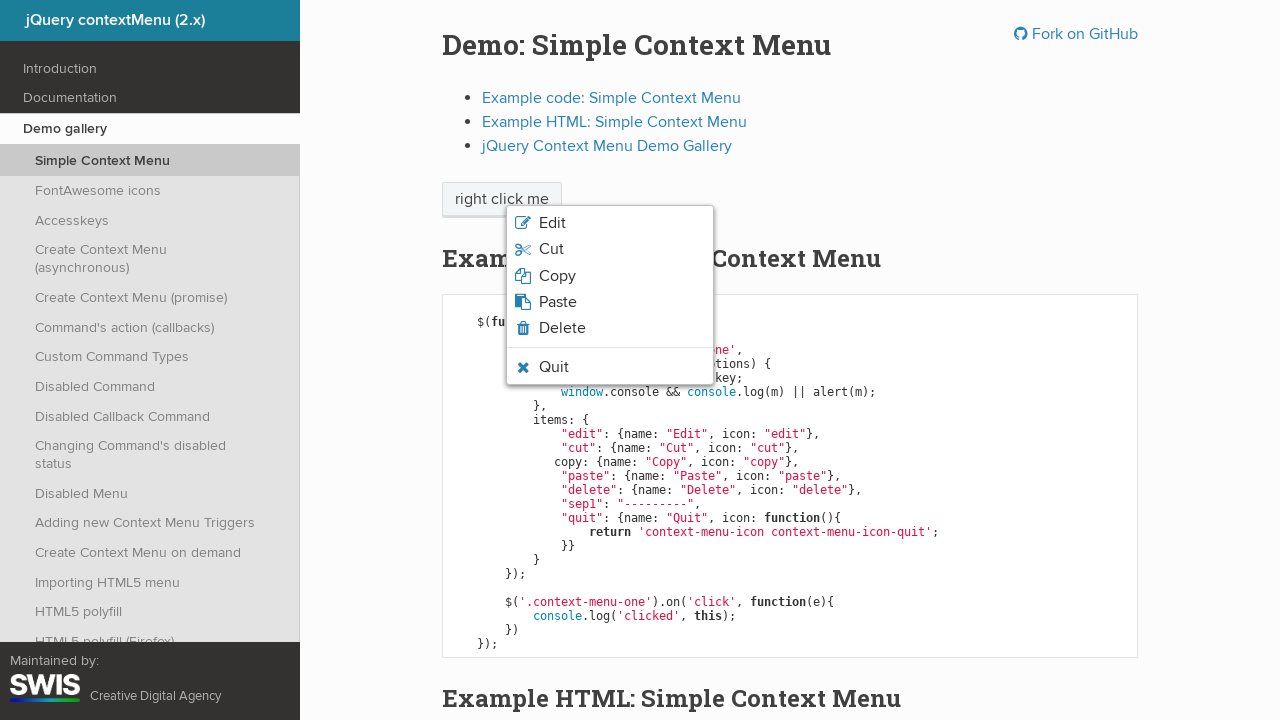

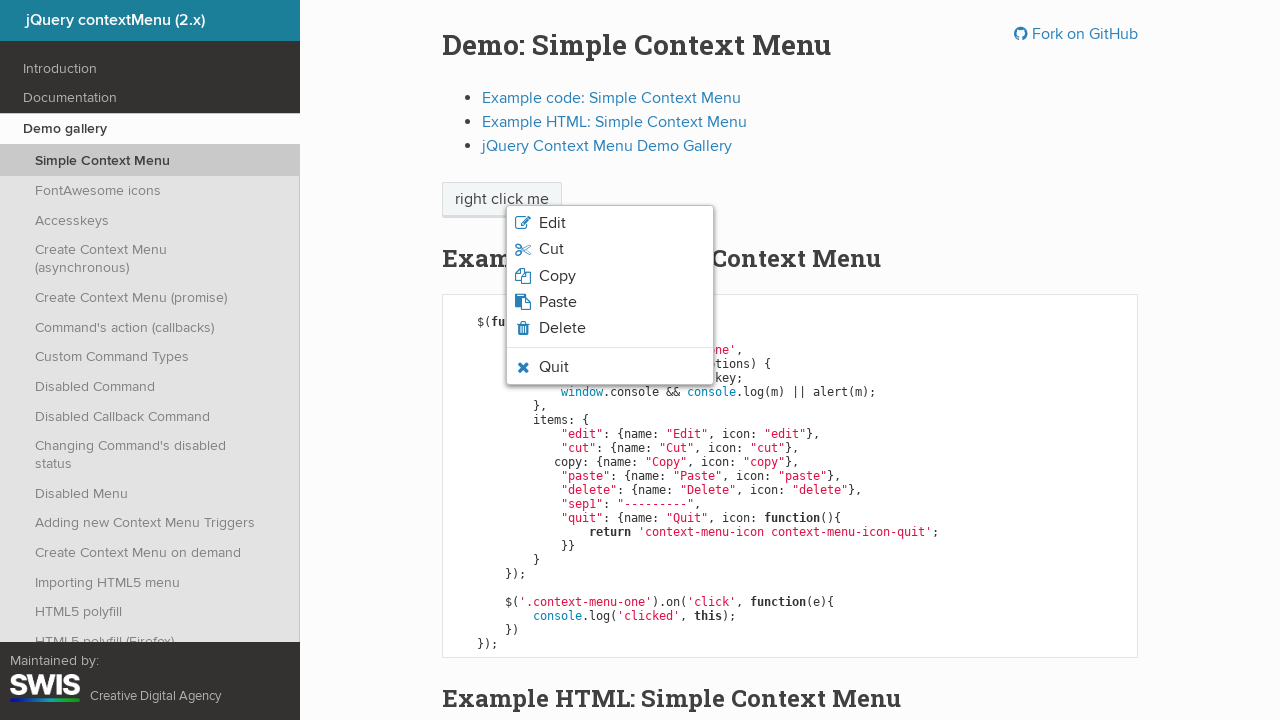